Tests JavaScript alert handling functionality including simple alerts, confirm alerts, and prompt alerts with text input on a demo automation testing website.

Starting URL: http://demo.automationtesting.in/Alerts.html

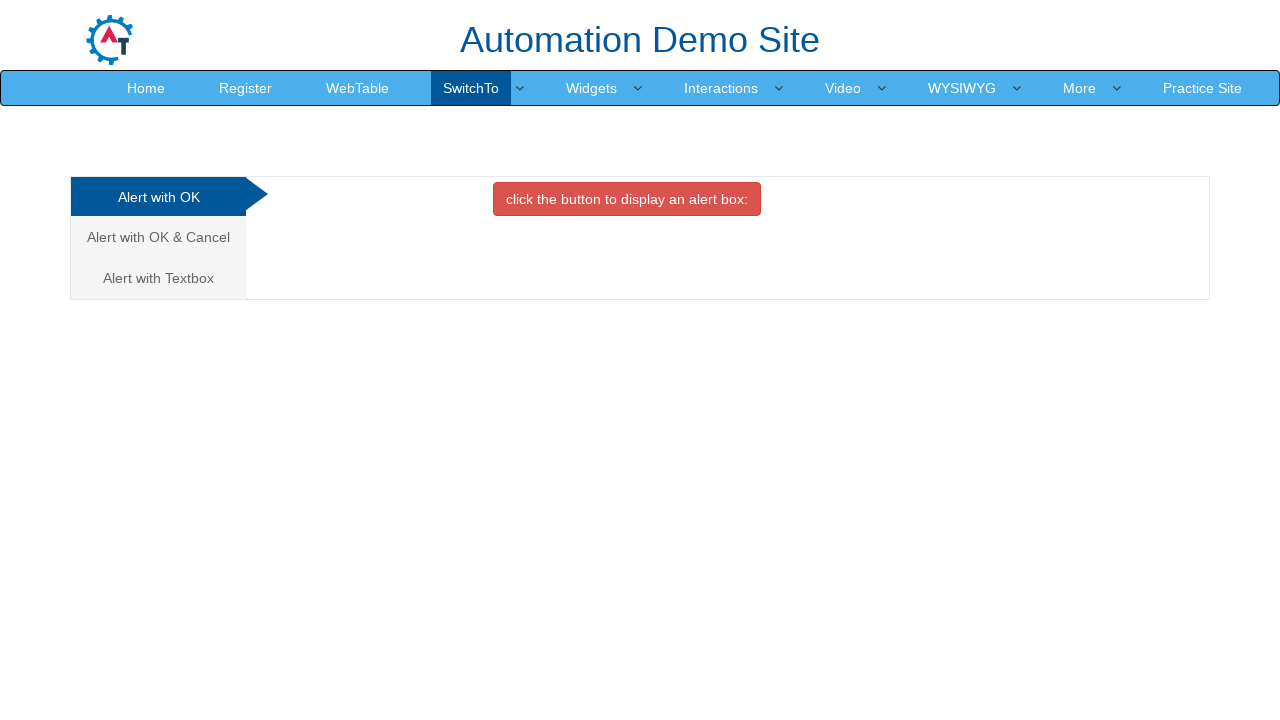

Clicked button to trigger simple alert at (627, 199) on button.btn.btn-danger
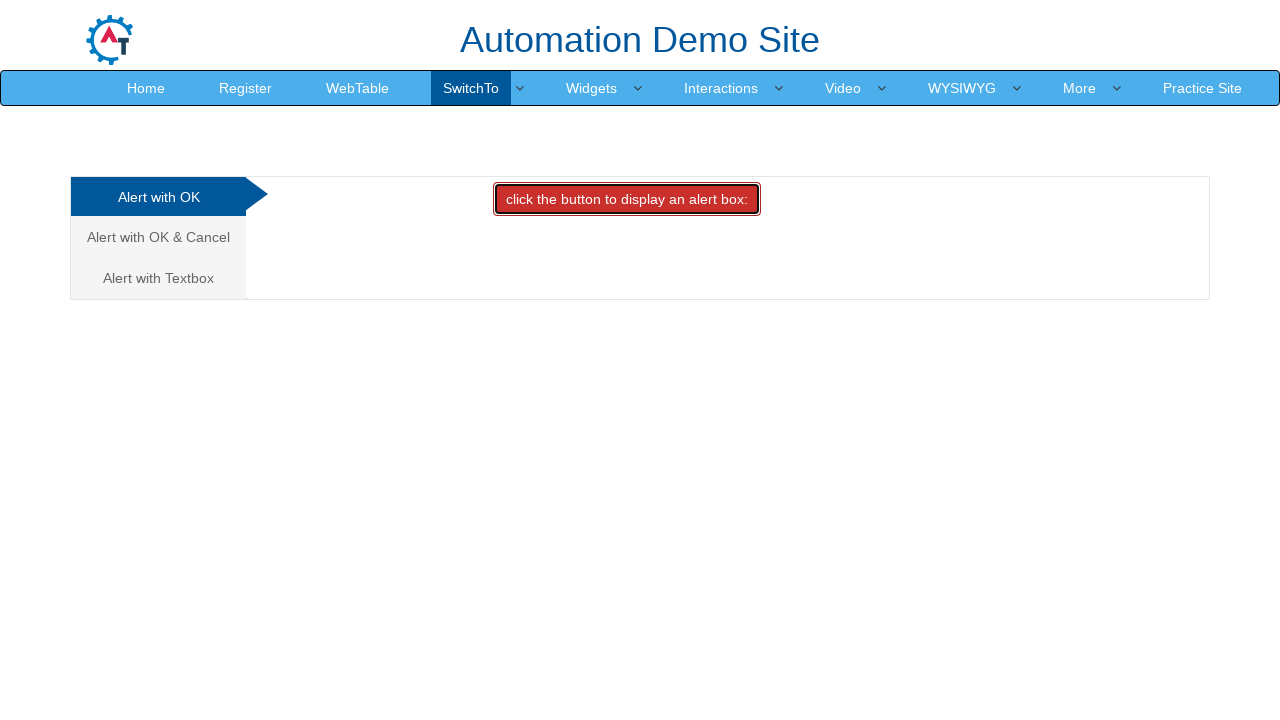

Set up dialog handler to accept alerts
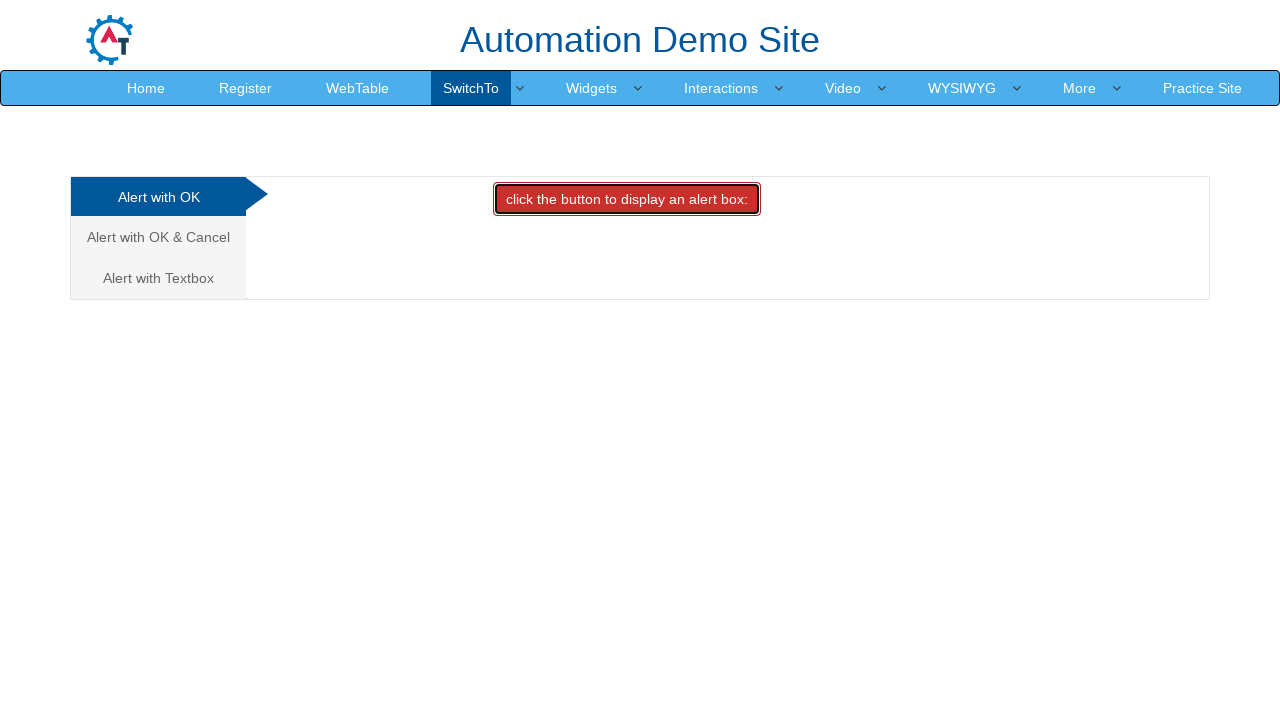

Waited for simple alert to be handled
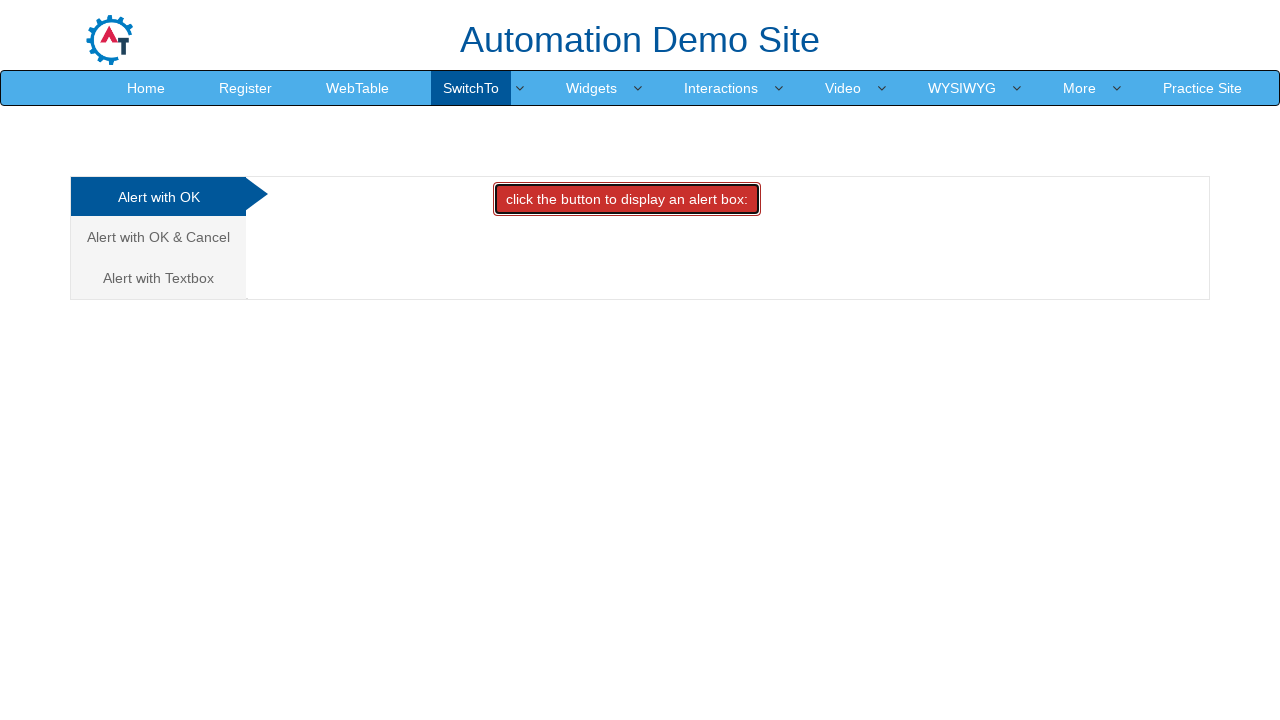

Clicked on Confirm Alert tab at (158, 237) on (//a[@class='analystic'])[2]
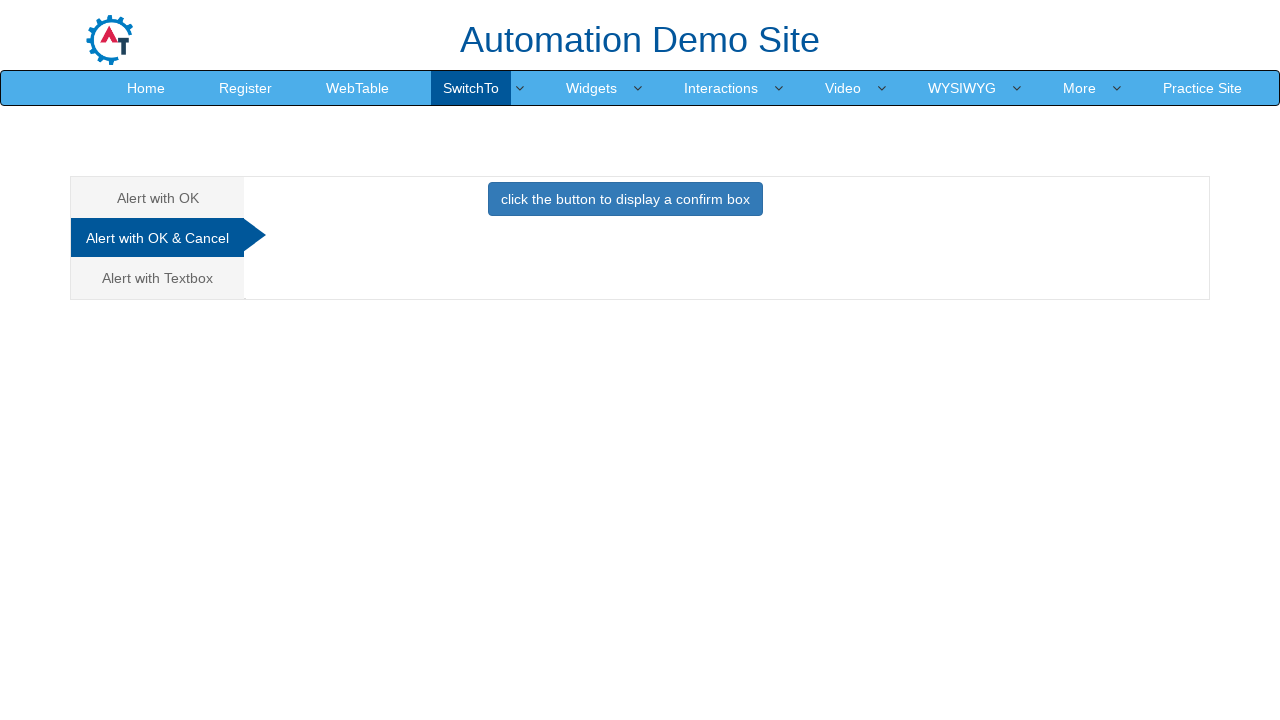

Clicked button to trigger confirm alert at (625, 199) on button[onclick='confirmbox()']
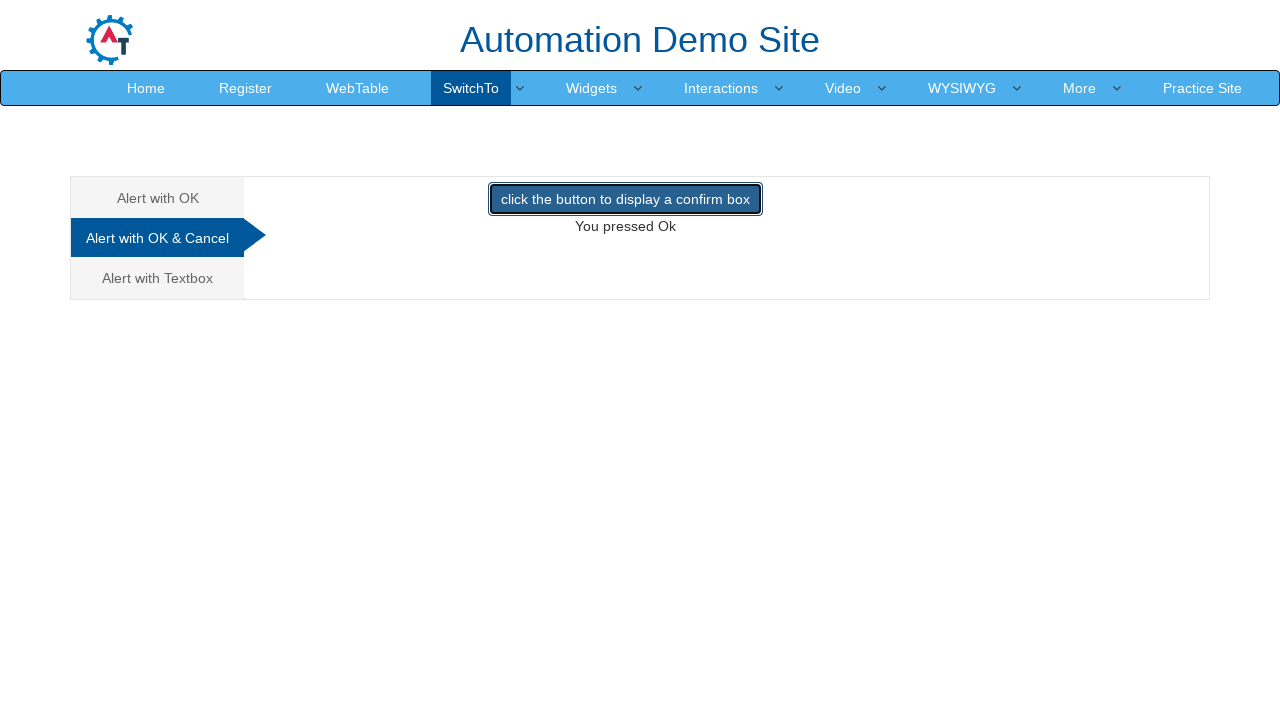

Waited for confirm alert to be handled
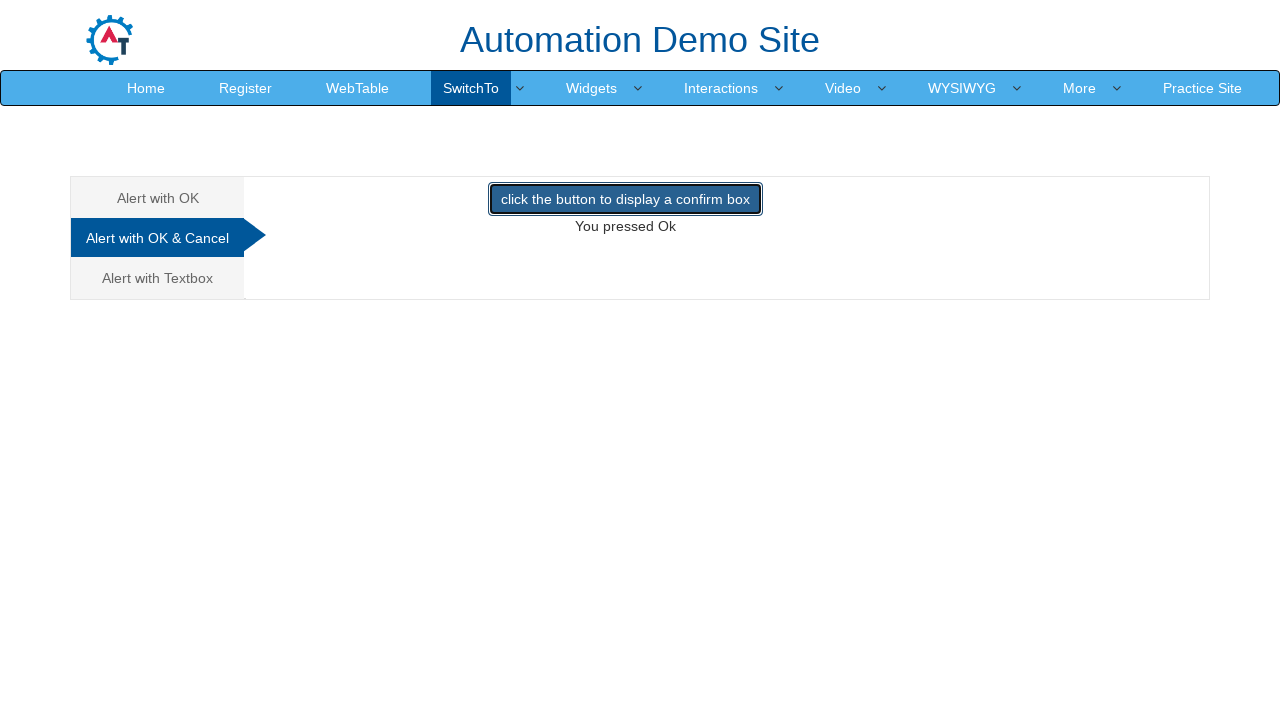

Clicked on Prompt Alert tab at (158, 278) on (//a[@class='analystic'])[3]
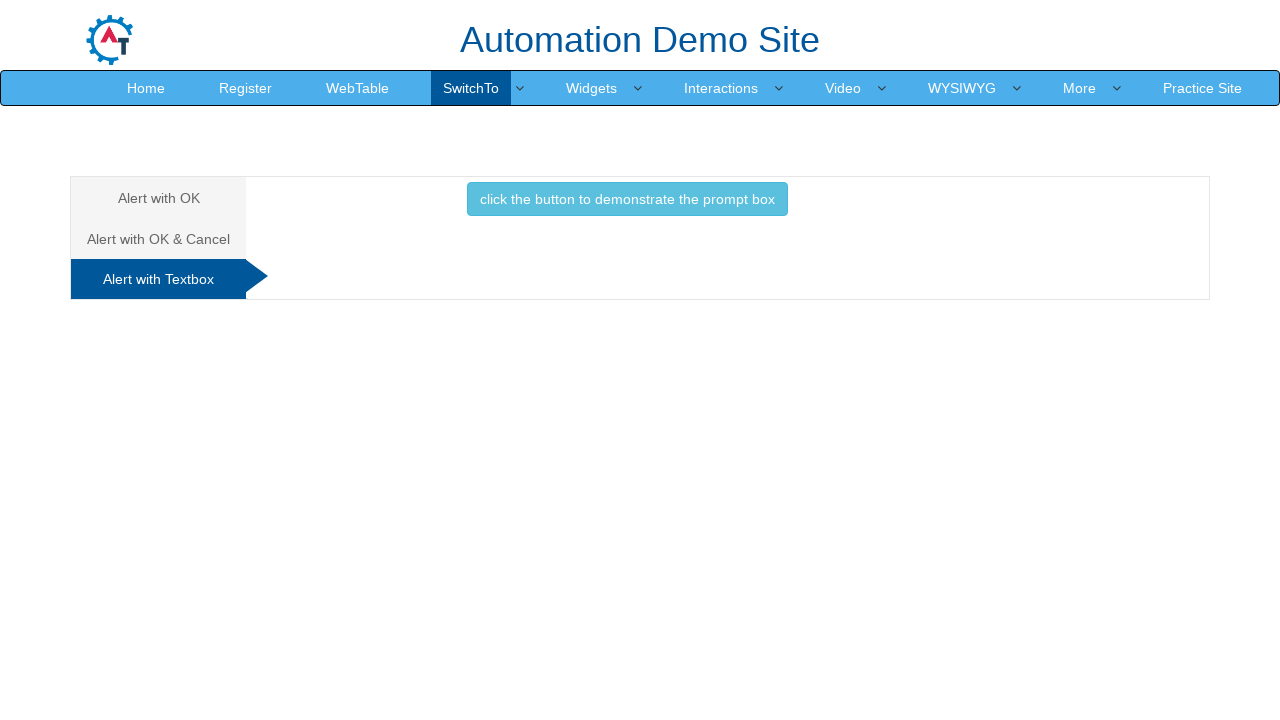

Set up dialog handler to accept prompt with text 'Automation Tester'
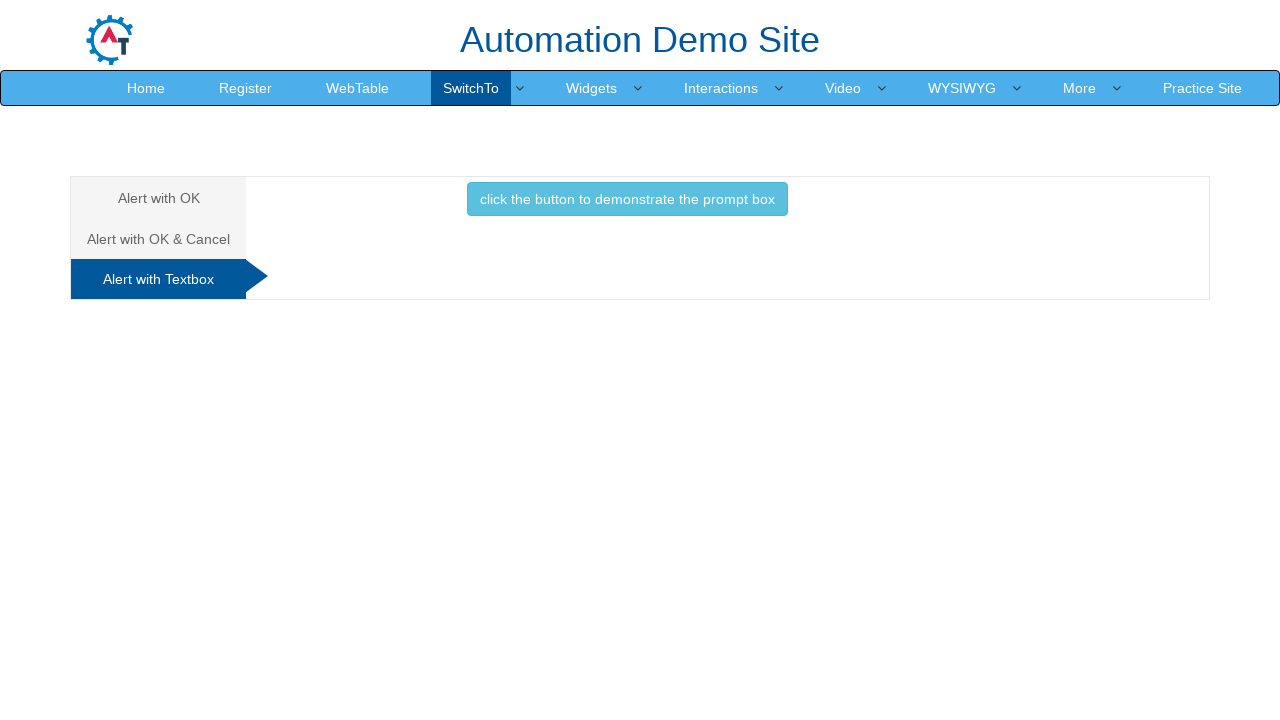

Clicked button to trigger prompt alert at (627, 199) on button[onclick='promptbox()']
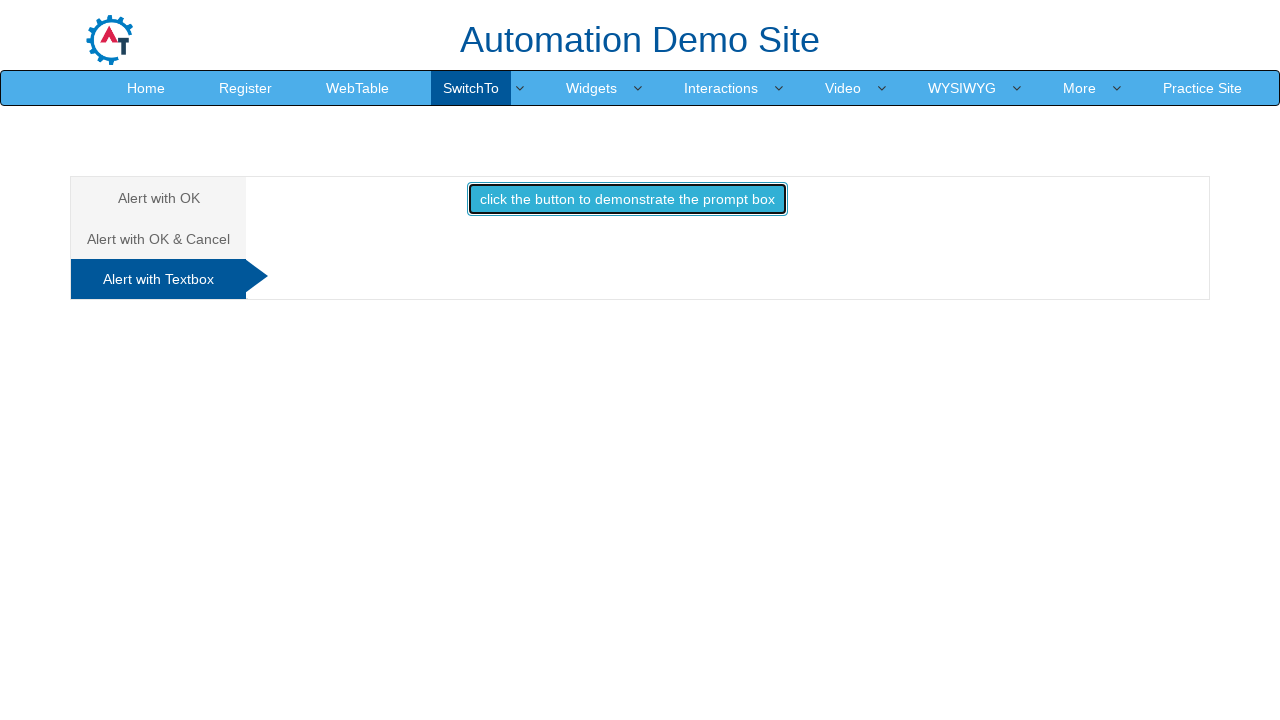

Waited for prompt alert to be handled and text input submitted
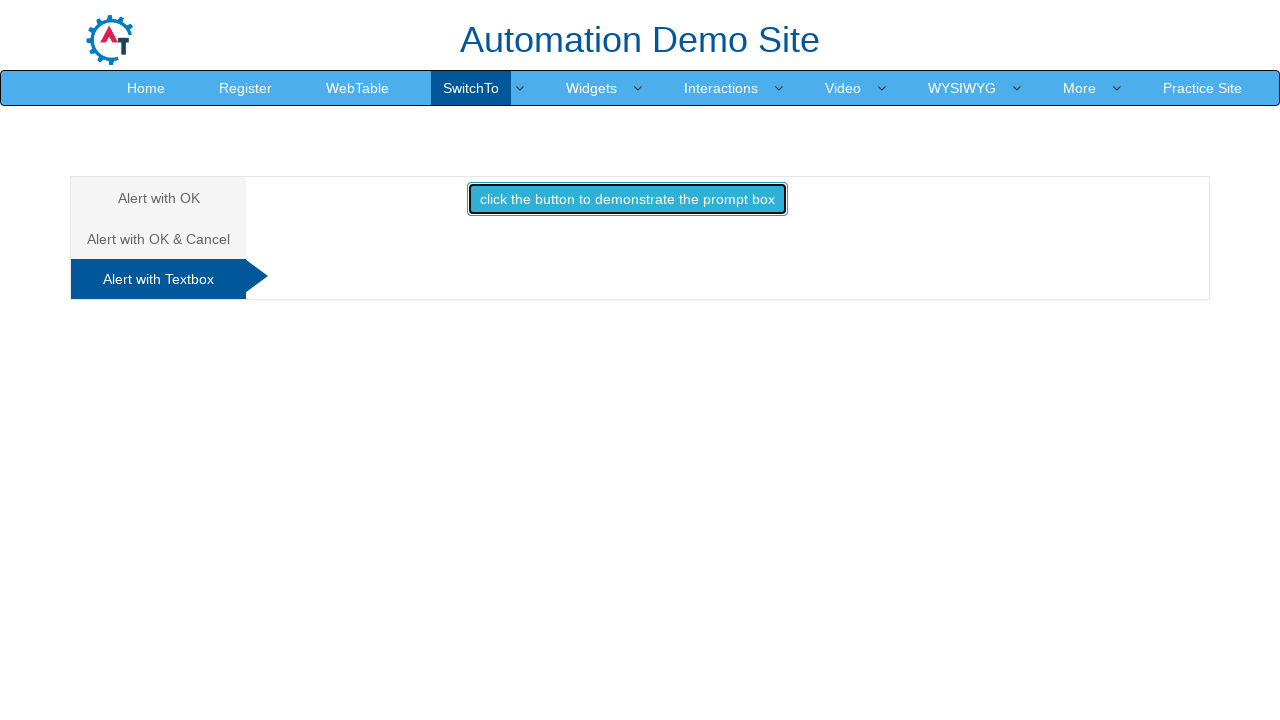

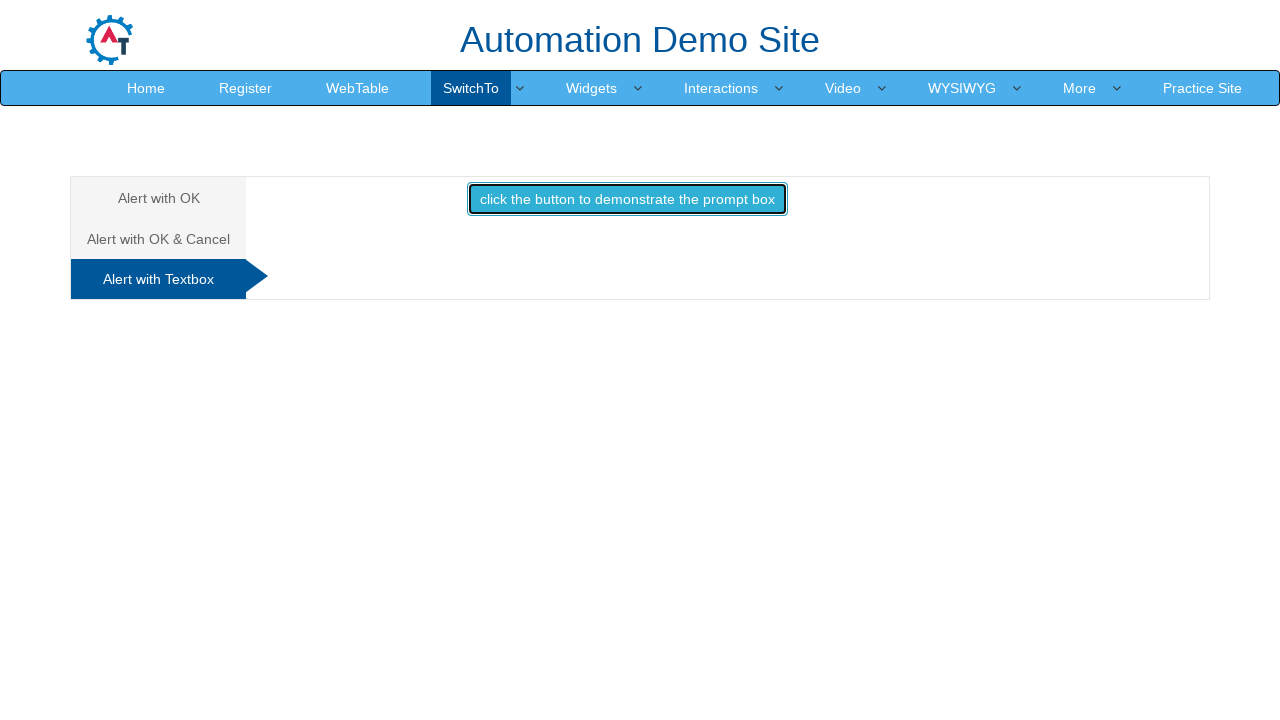